Tests form interaction with JavaScript alerts on a practice automation page by filling a name field, triggering an alert and accepting it, then triggering a confirm dialog and dismissing it.

Starting URL: https://rahulshettyacademy.com/AutomationPractice/

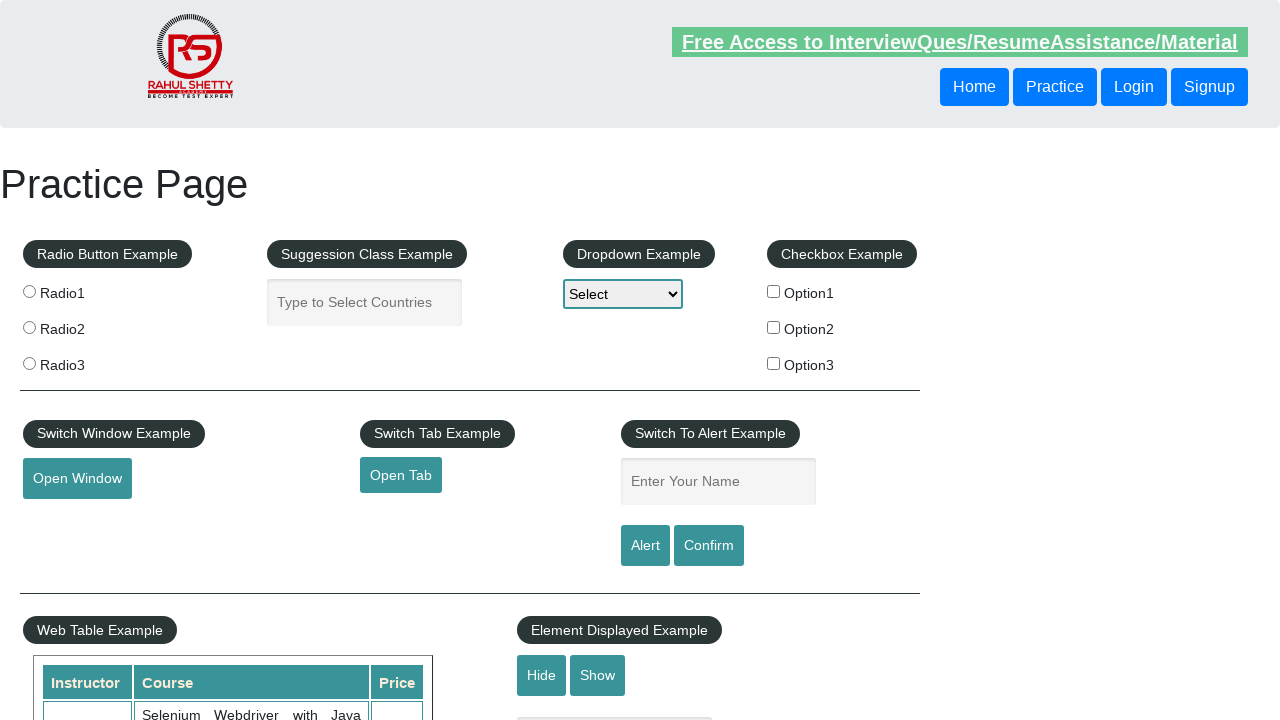

Filled name field with 'preeti' on #name
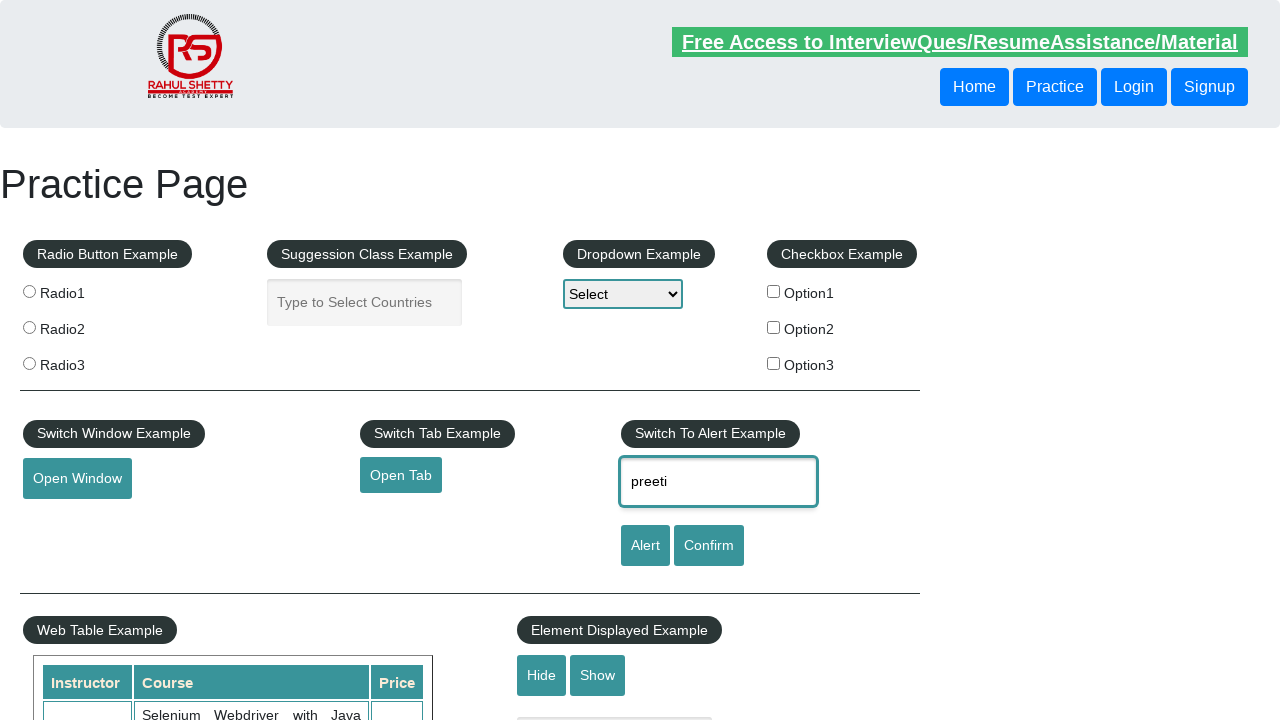

Set up dialog handler to accept alert
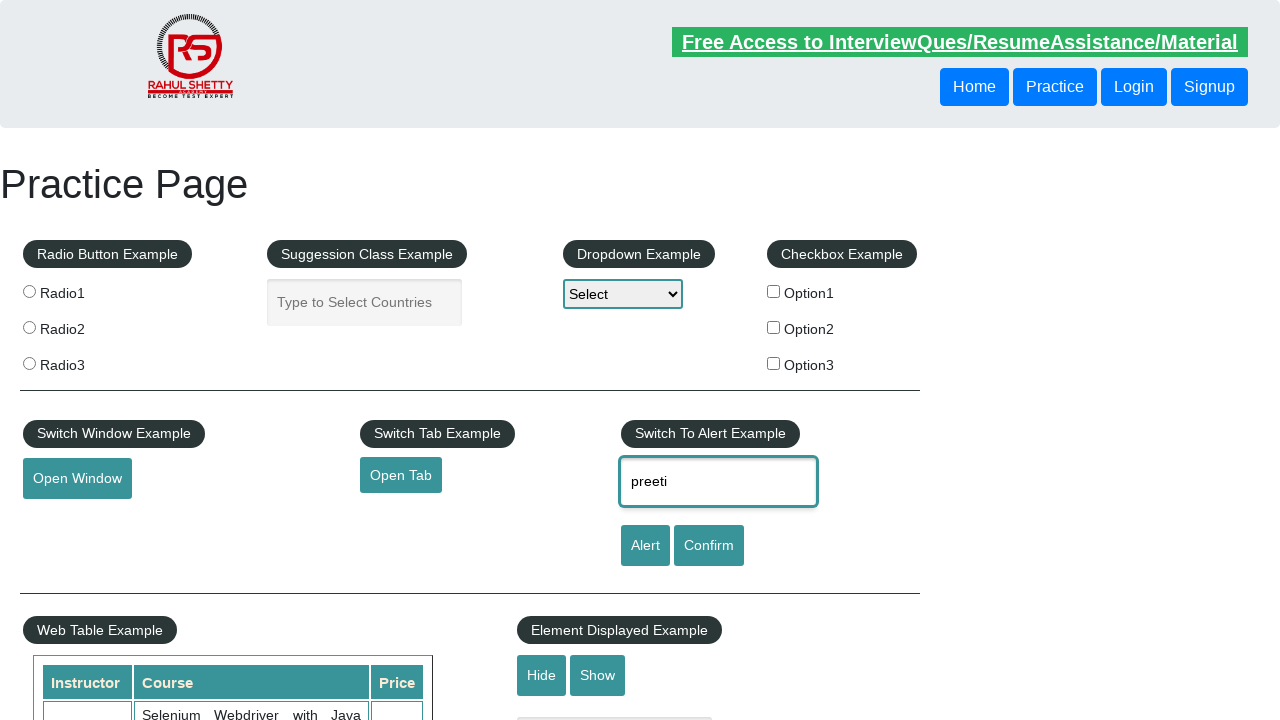

Clicked alert button to trigger JavaScript alert at (645, 546) on [id='alertbtn']
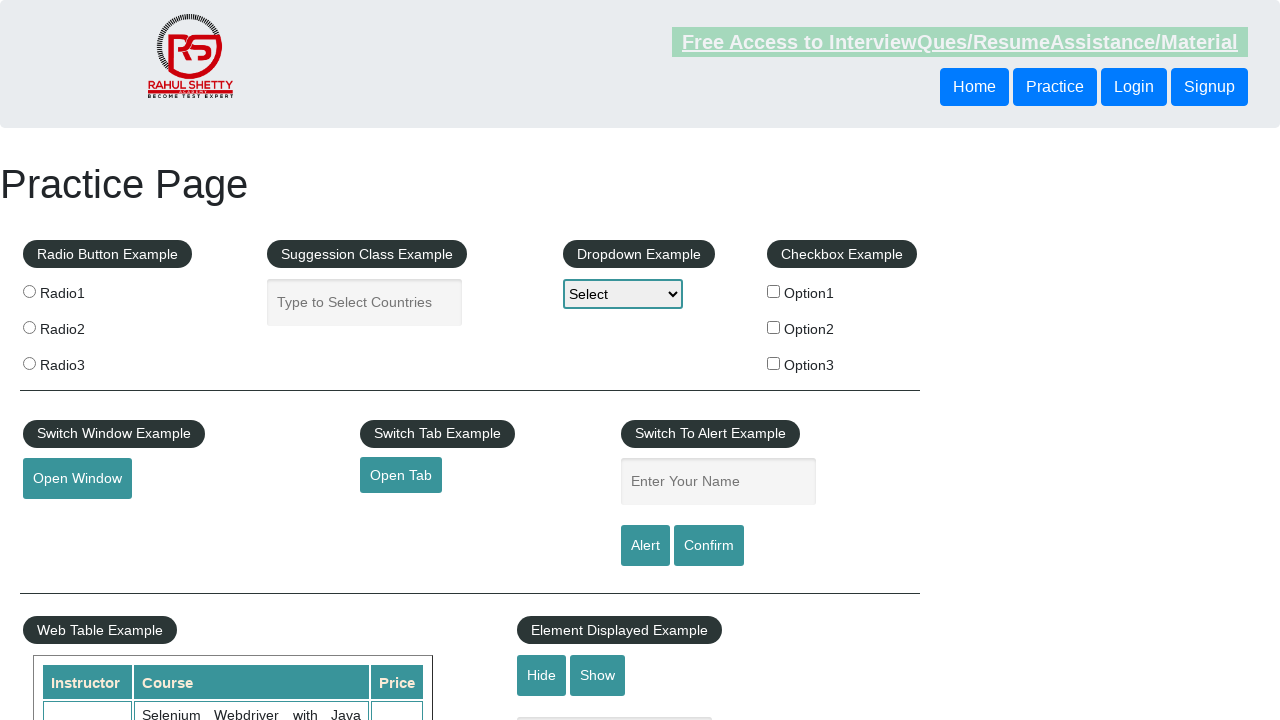

Waited 500ms for alert to be processed
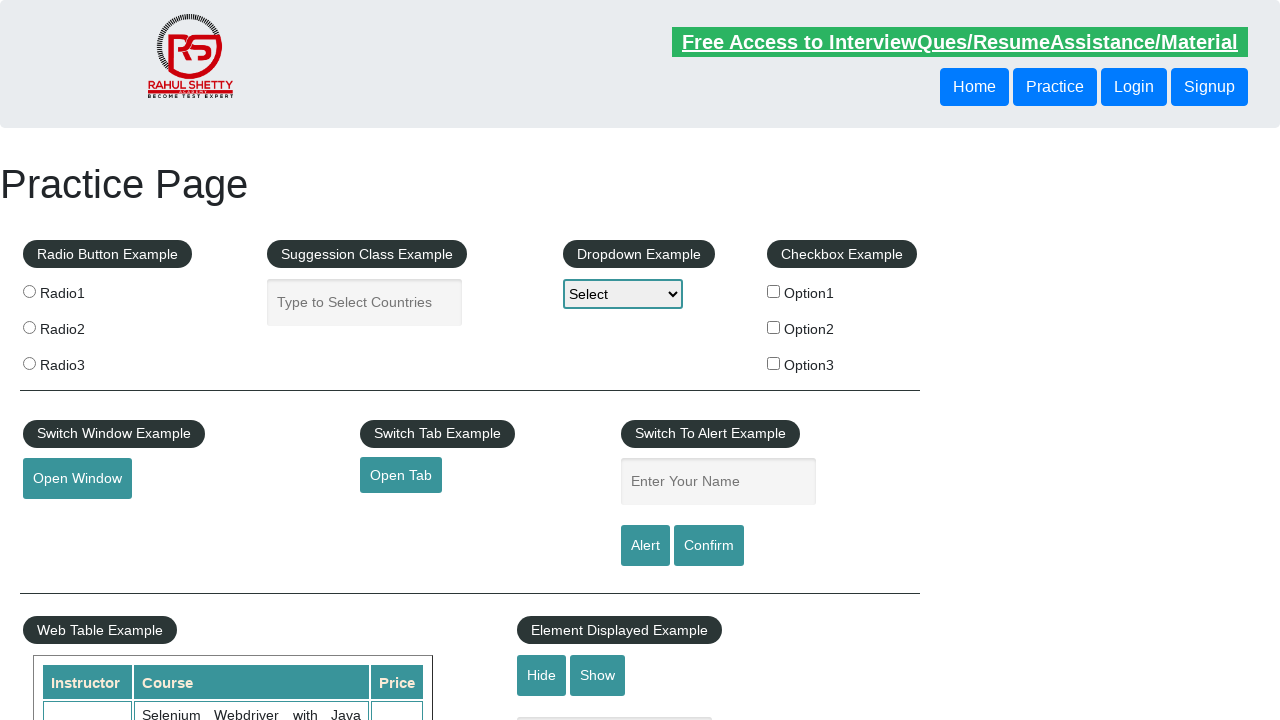

Set up dialog handler to dismiss confirm dialog
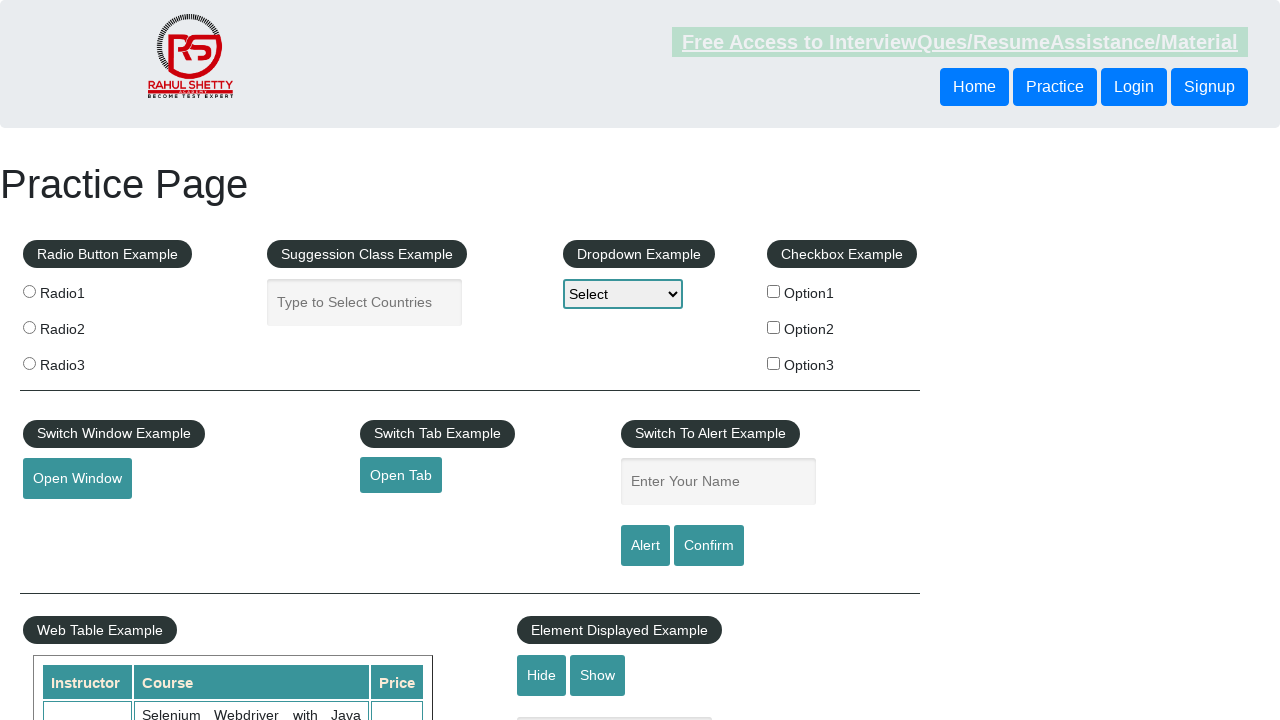

Clicked confirm button to trigger confirm dialog at (709, 546) on #confirmbtn
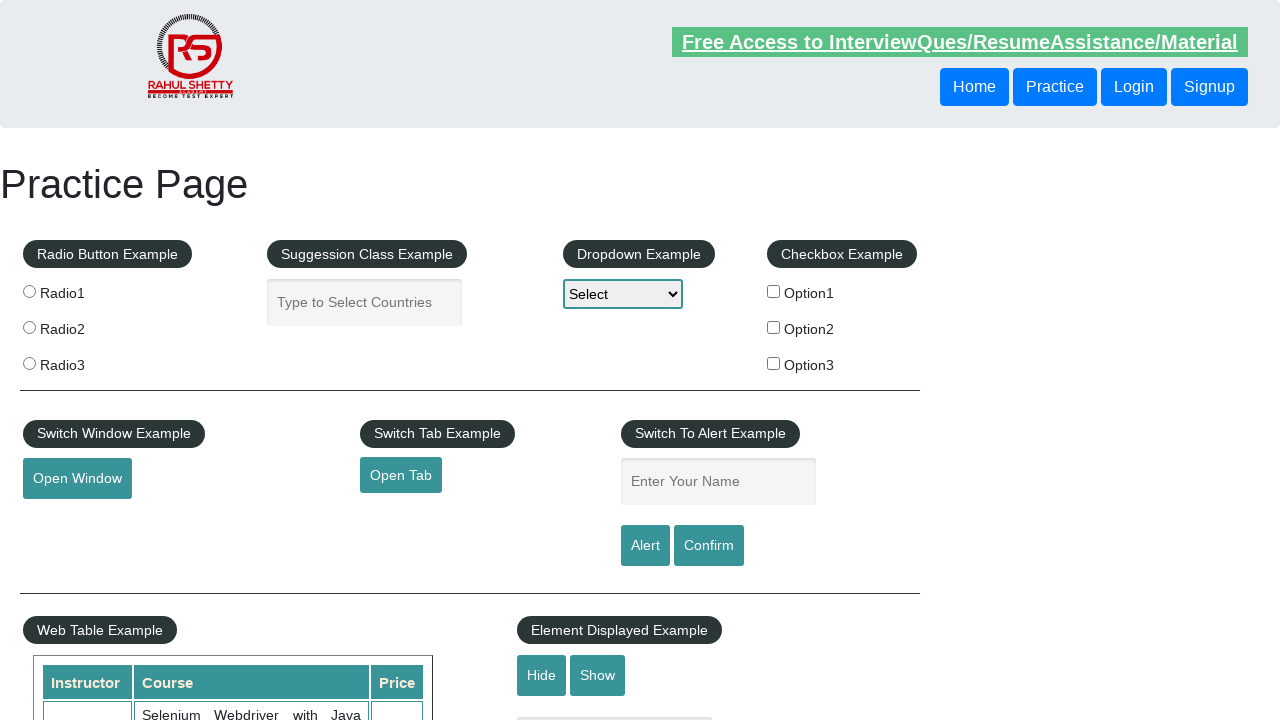

Waited 500ms for confirm dialog to be processed
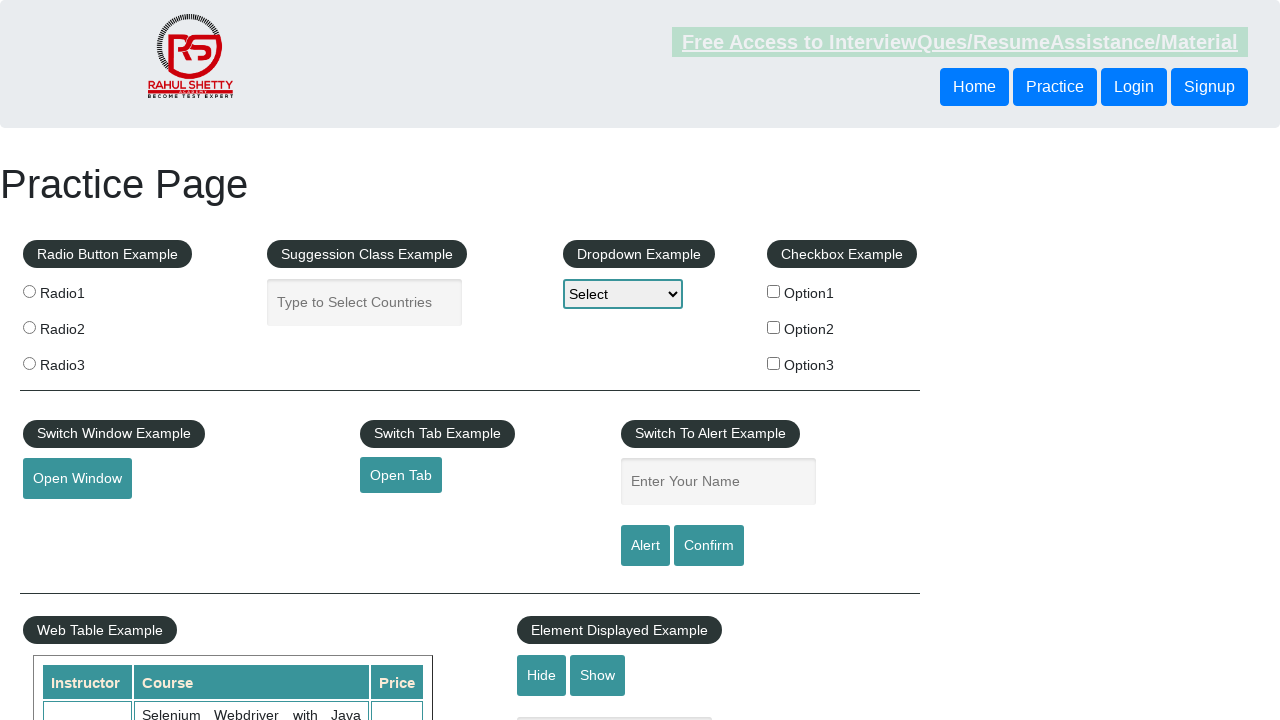

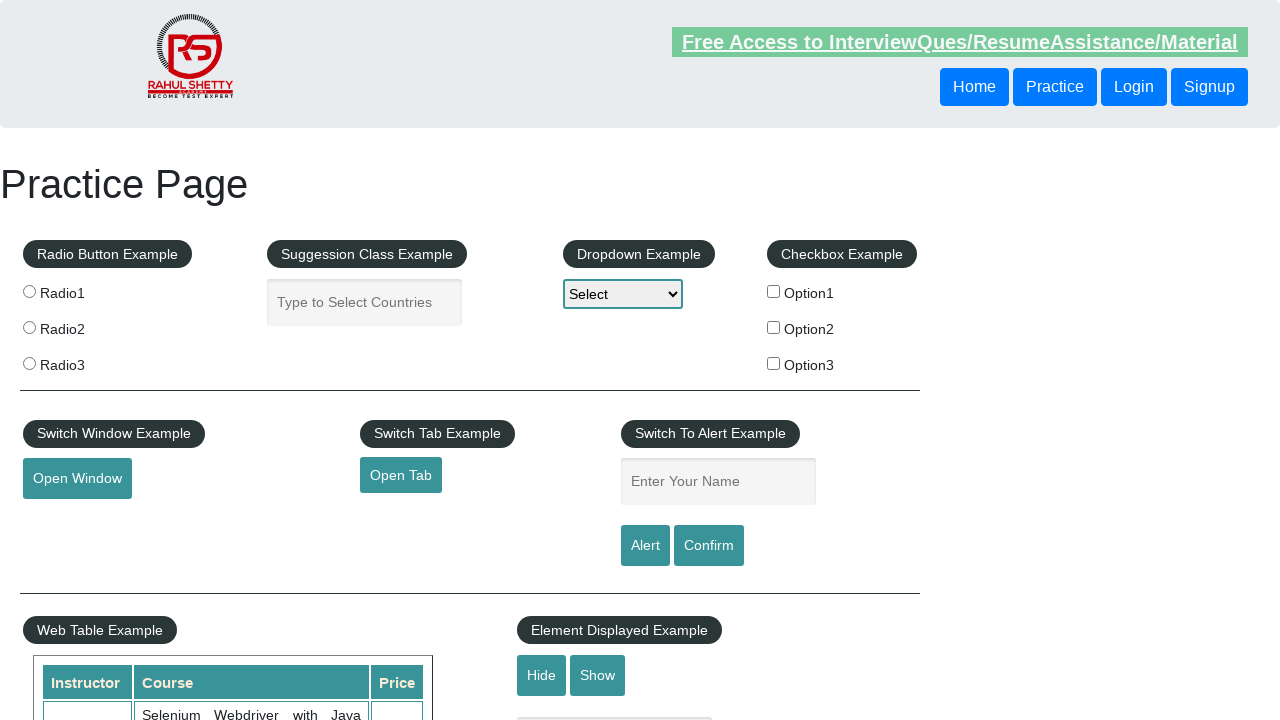